Tests JavaScript alert handling by clicking buttons that trigger different types of alerts (simple alert, confirm dialog, and prompt) and interacting with them appropriately

Starting URL: https://syntaxprojects.com/javascript-alert-box-demo.php

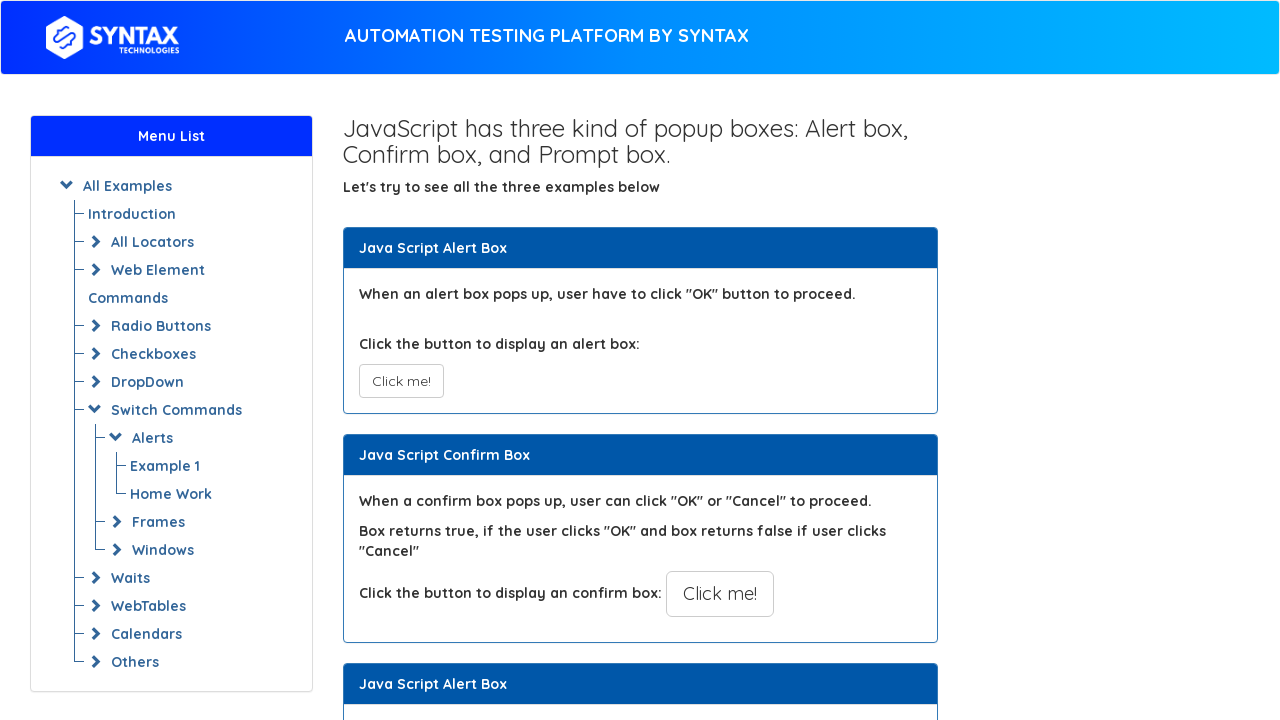

Navigated to JavaScript alert box demo page
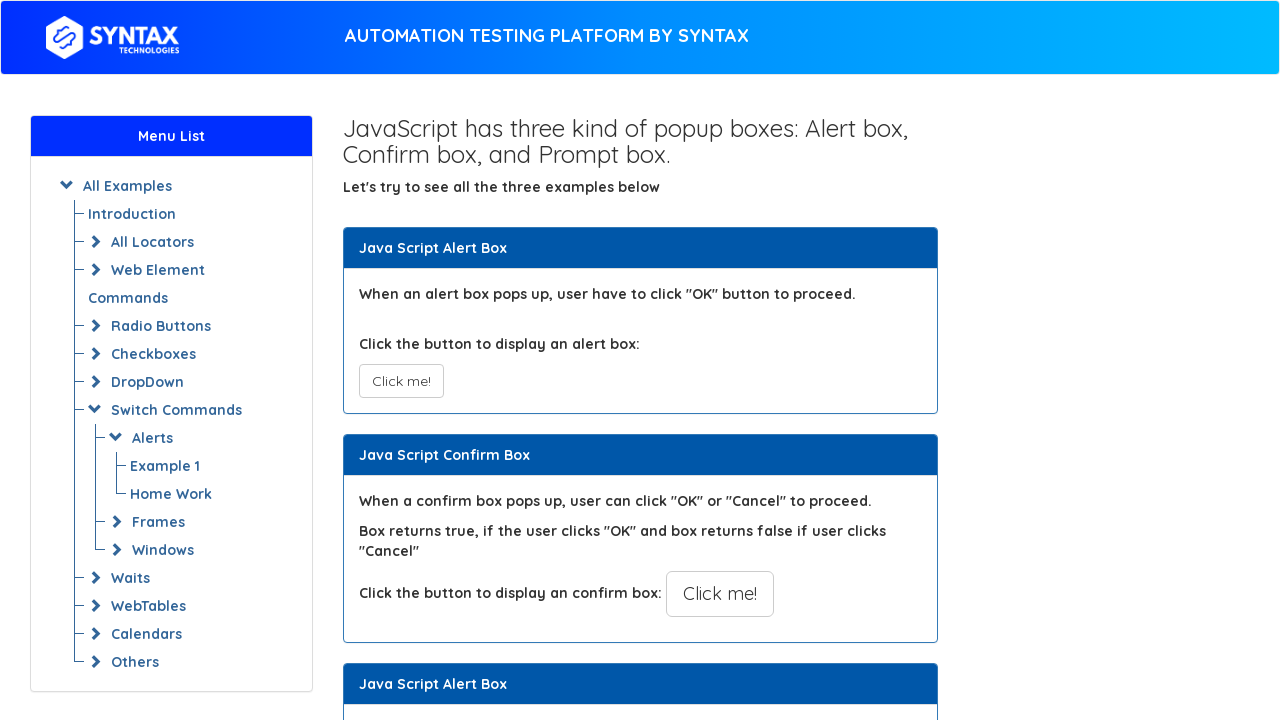

Clicked button to trigger simple alert at (401, 381) on xpath=//button[@onclick='myAlertFunction()']
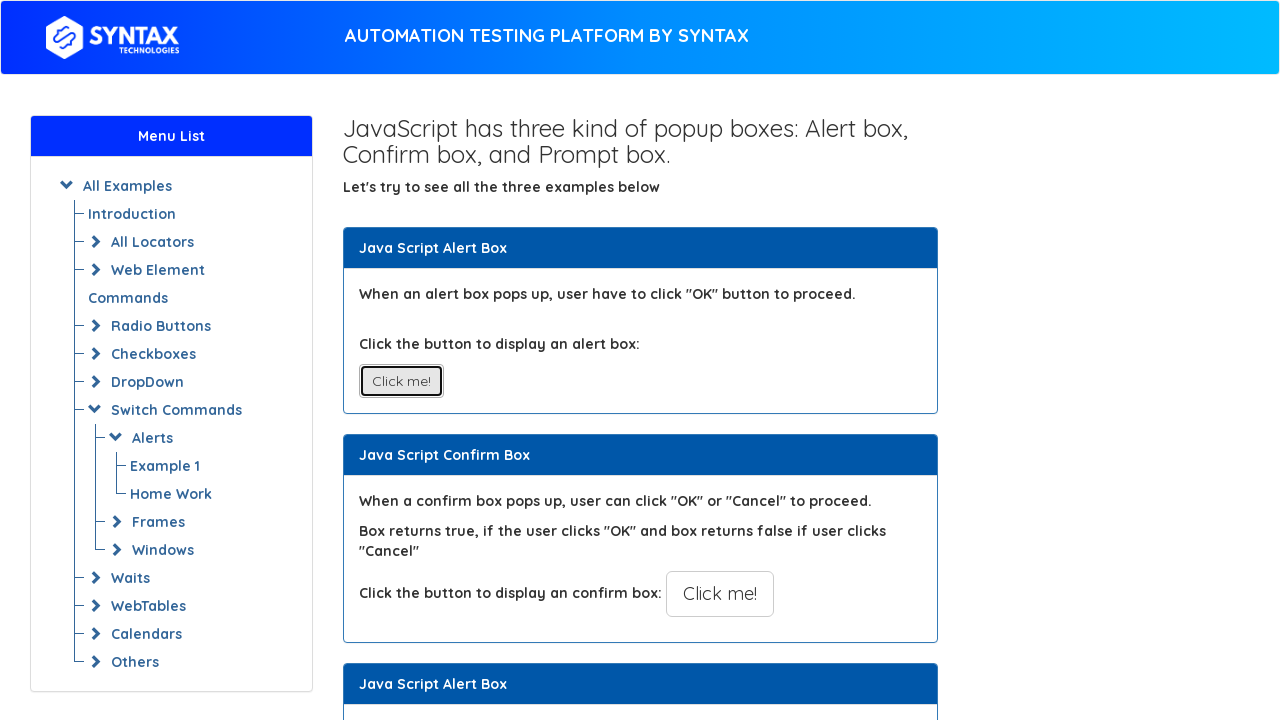

Accepted simple alert dialog
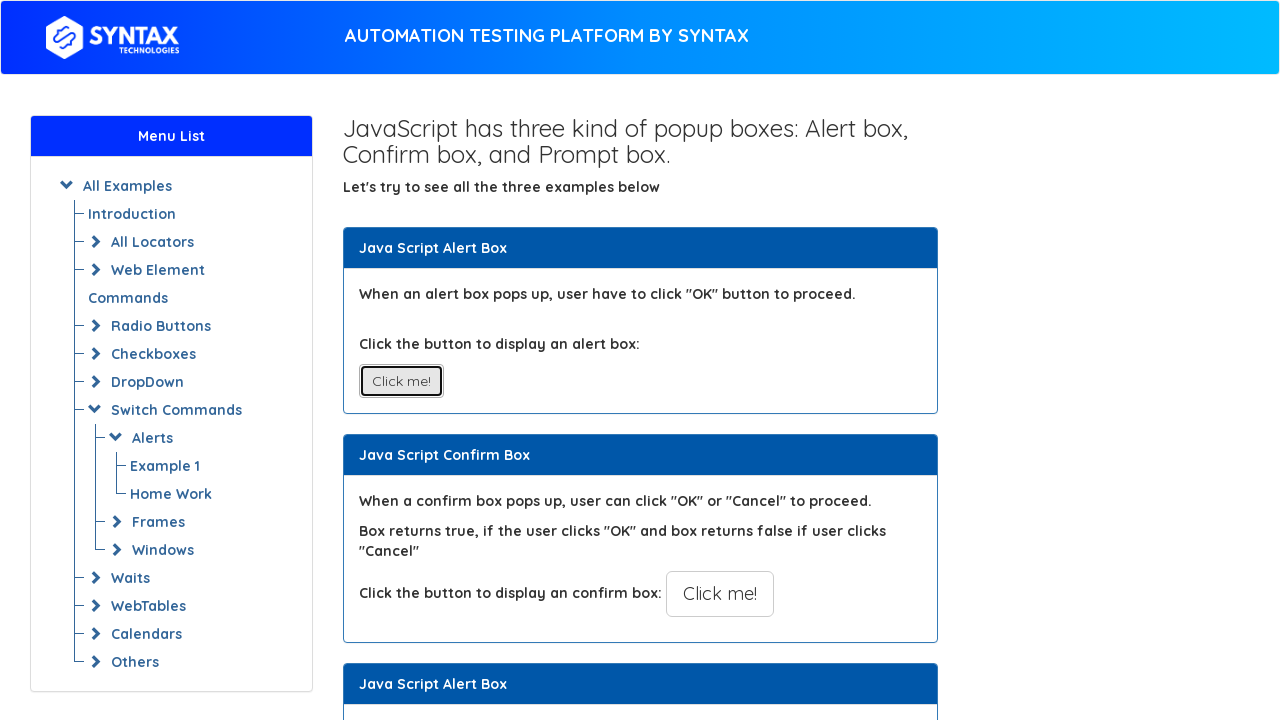

Clicked button to trigger confirm dialog at (720, 594) on xpath=//button[@onclick='myConfirmFunction()']
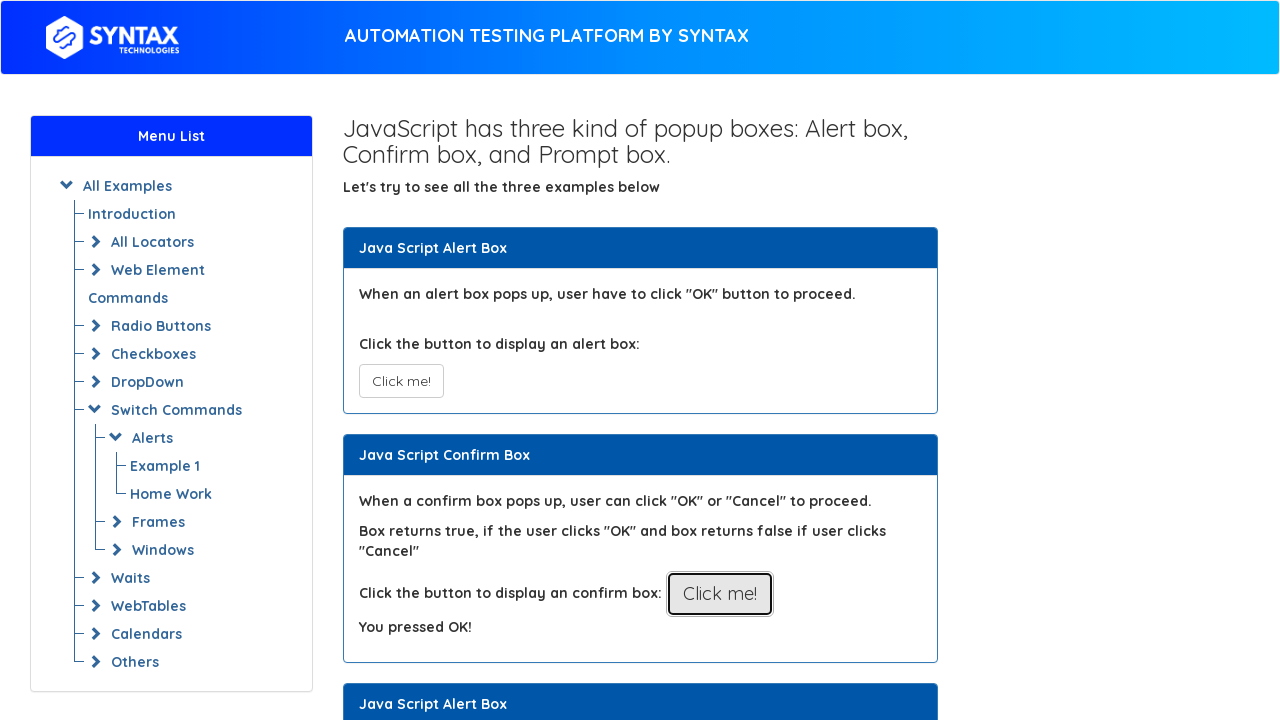

Dismissed confirm dialog
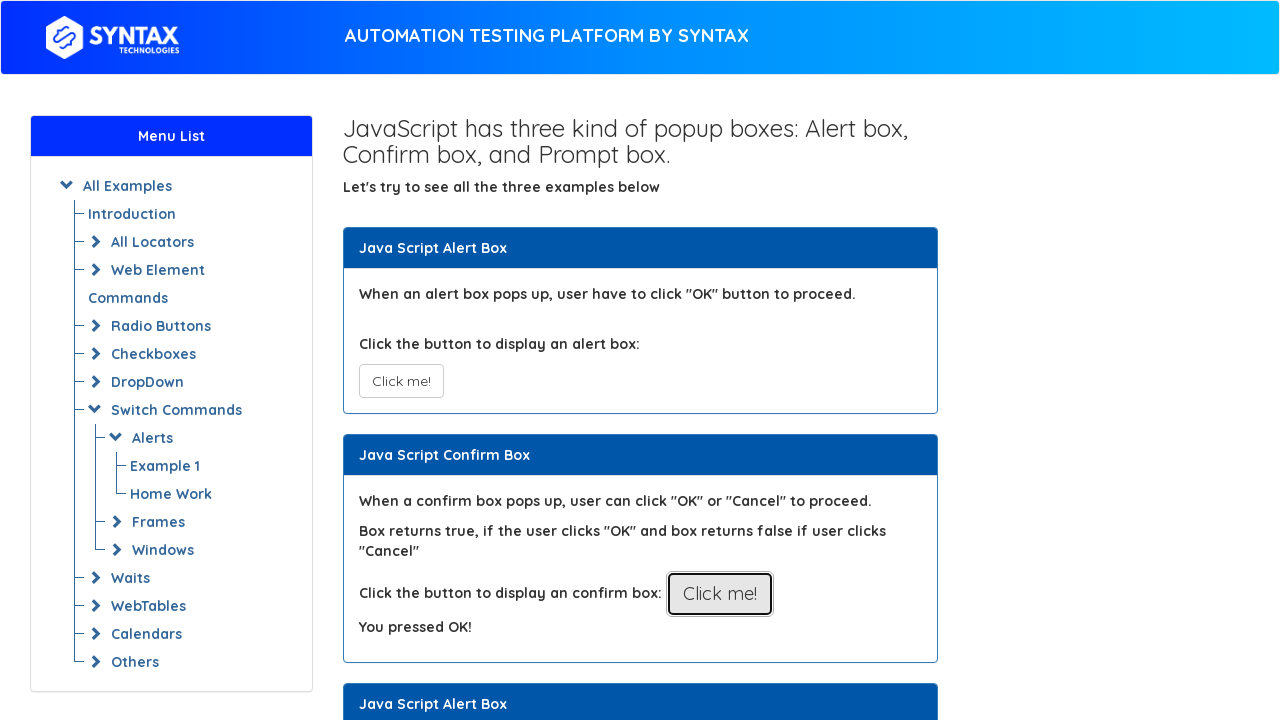

Clicked button to trigger prompt dialog at (714, 360) on xpath=//button[text()='Click for Prompt Box']
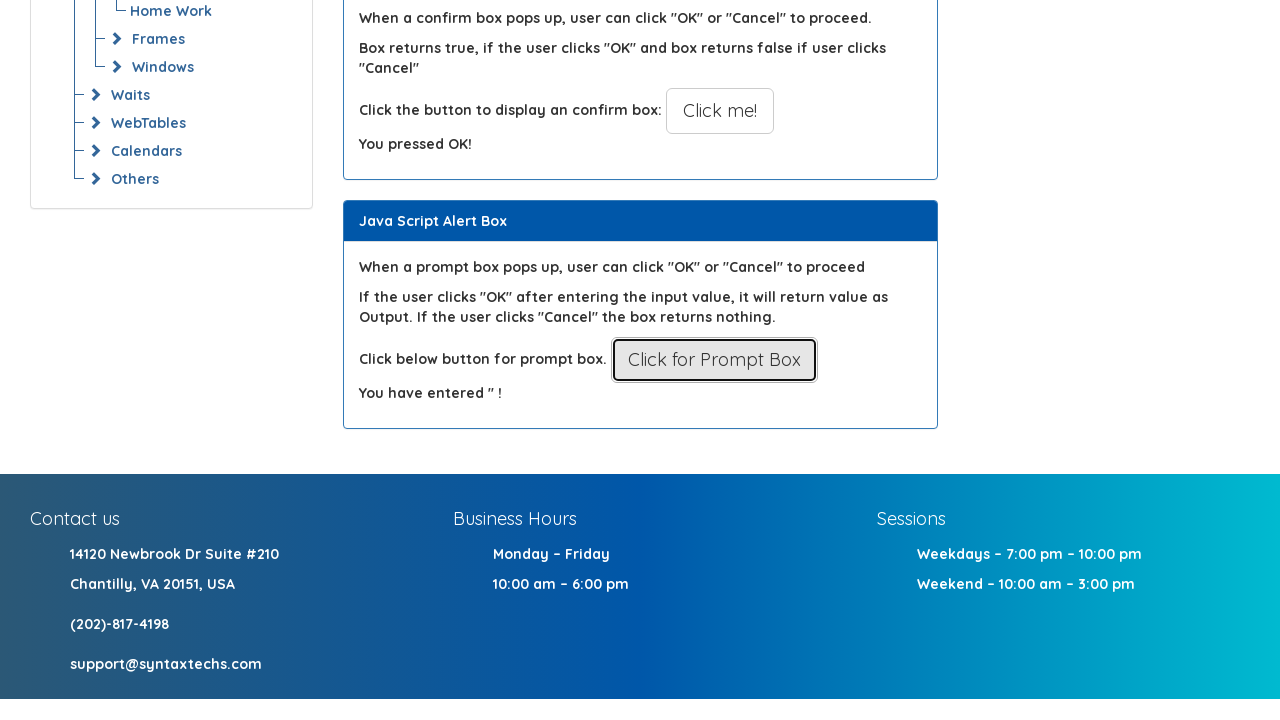

Accepted prompt dialog and entered text 'Great effort!'
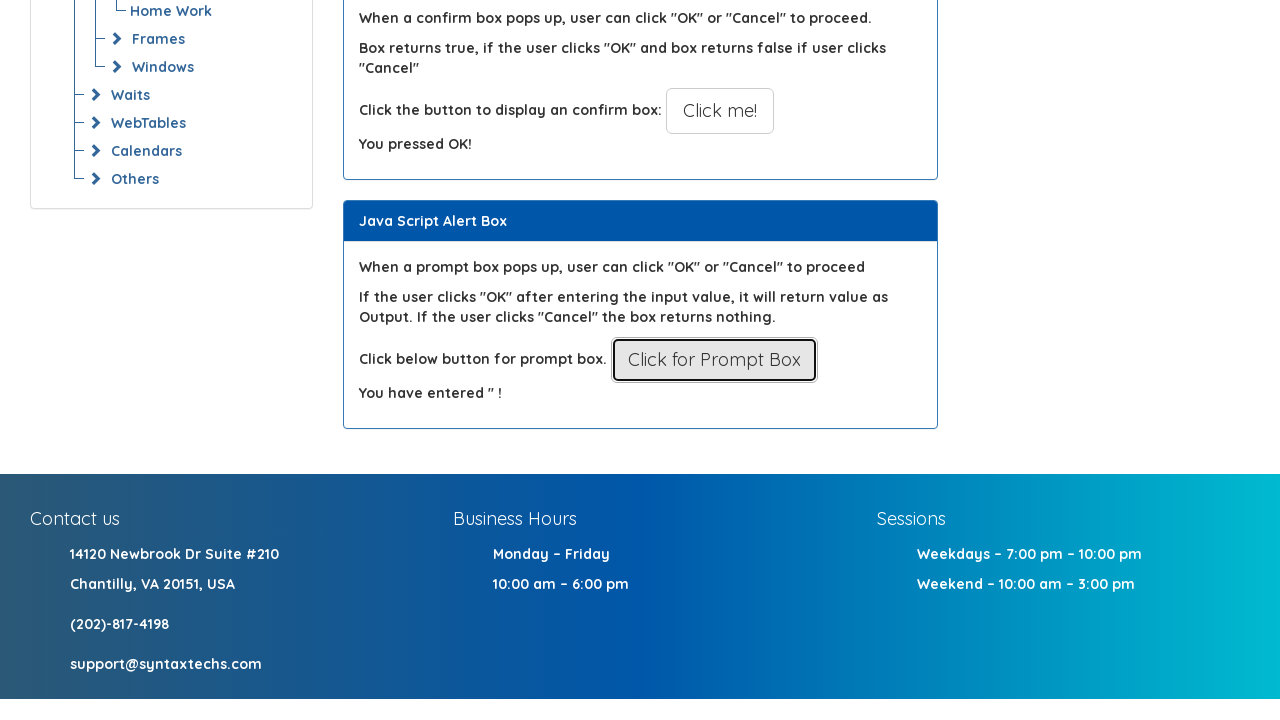

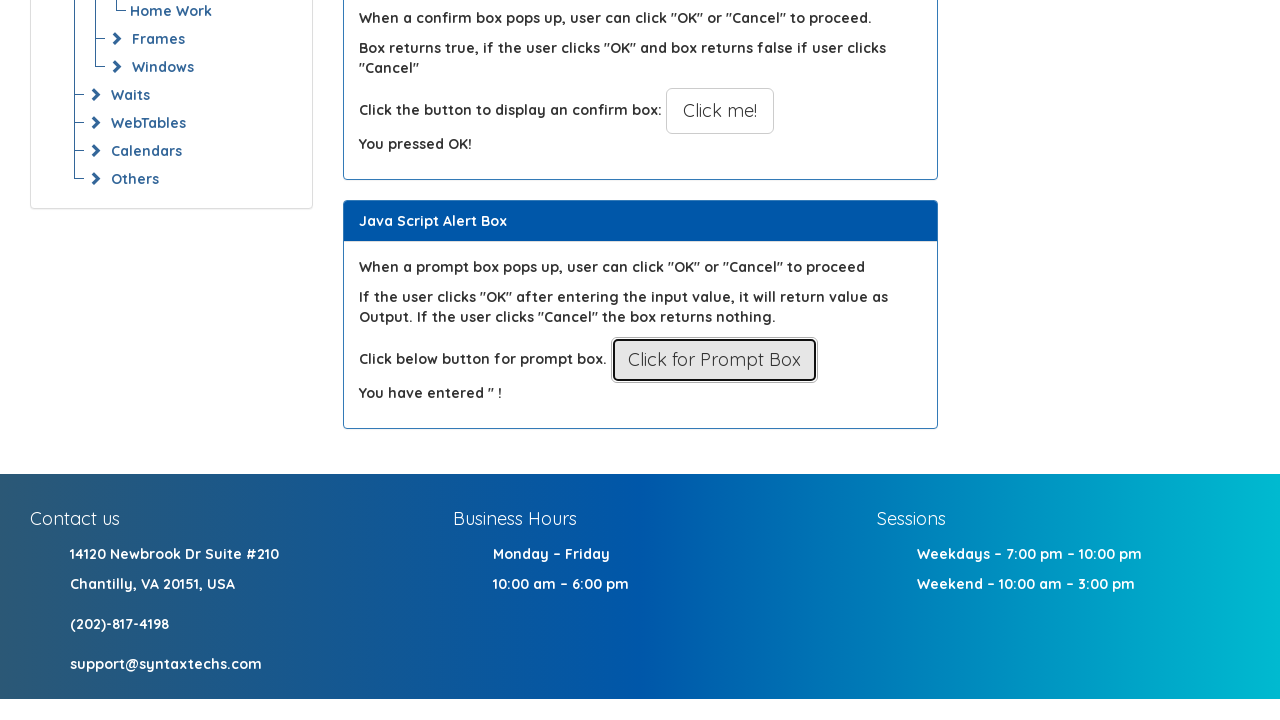